Tests closing a modal dialog by dispatching Escape key event via JavaScript

Starting URL: https://testpages.eviltester.com/styled/alerts/fake-alert-test.html

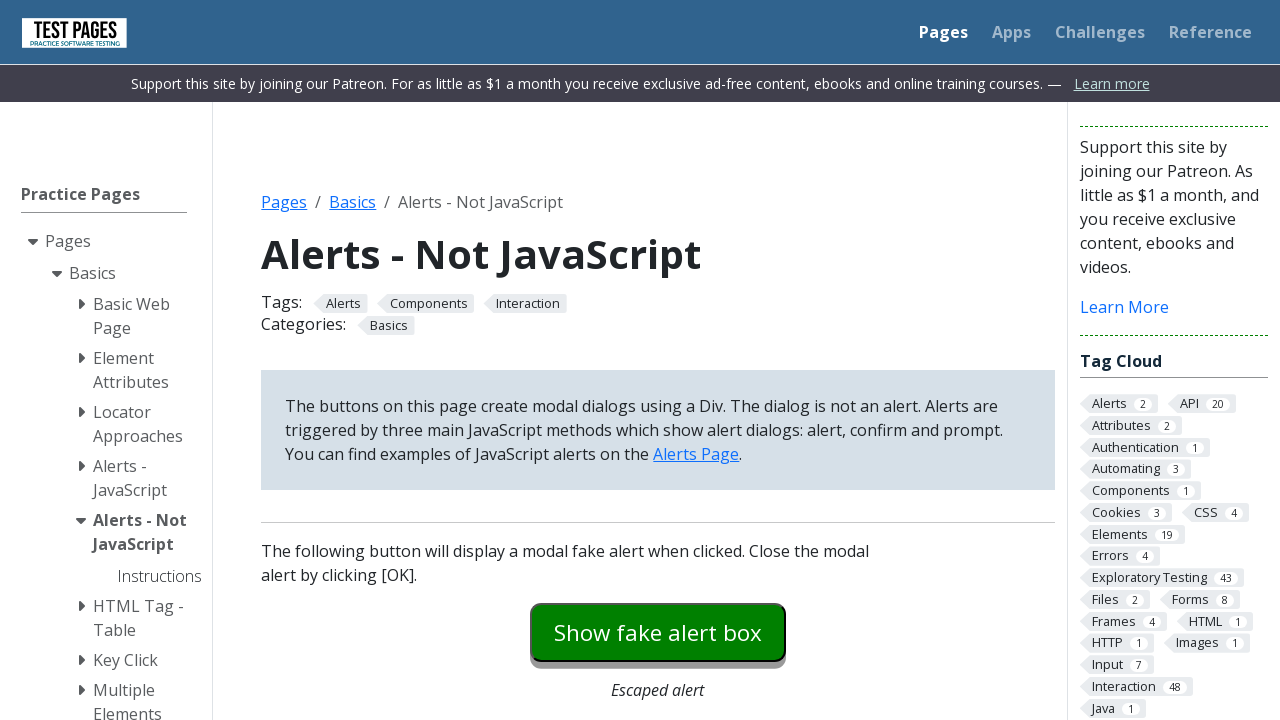

Navigated to fake alert test page
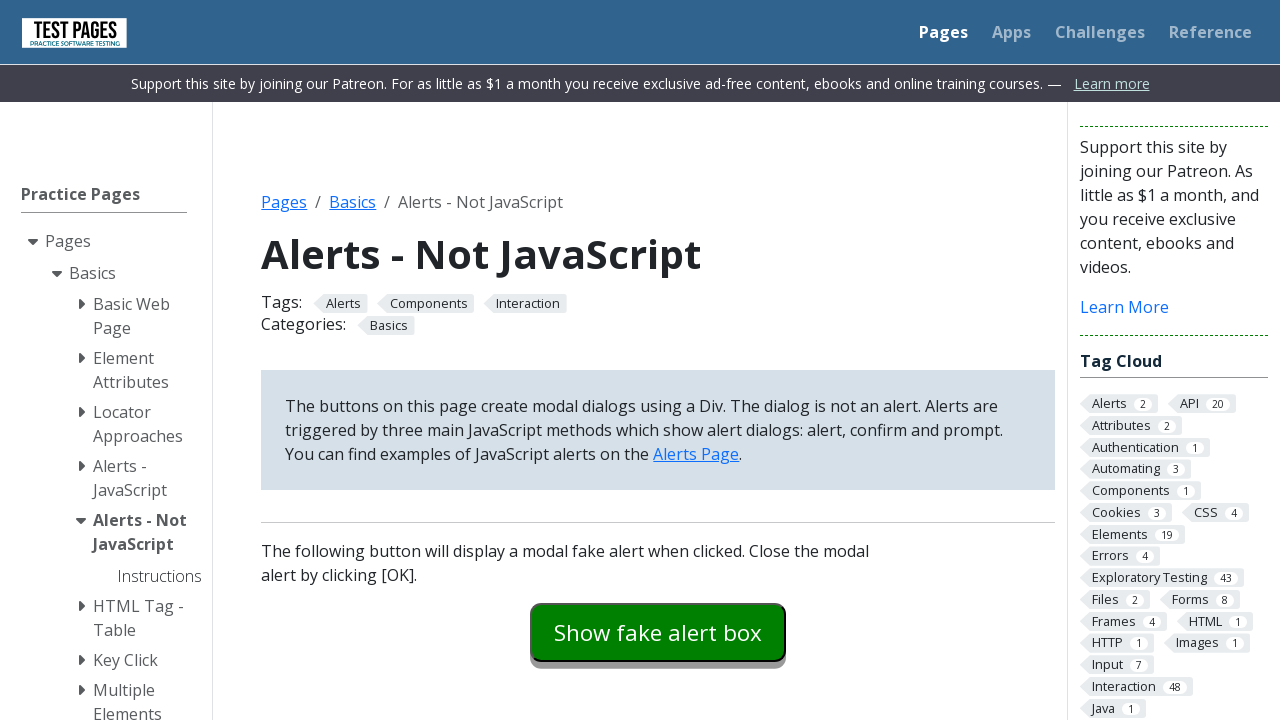

Clicked modal dialog button at (658, 360) on #modaldialog
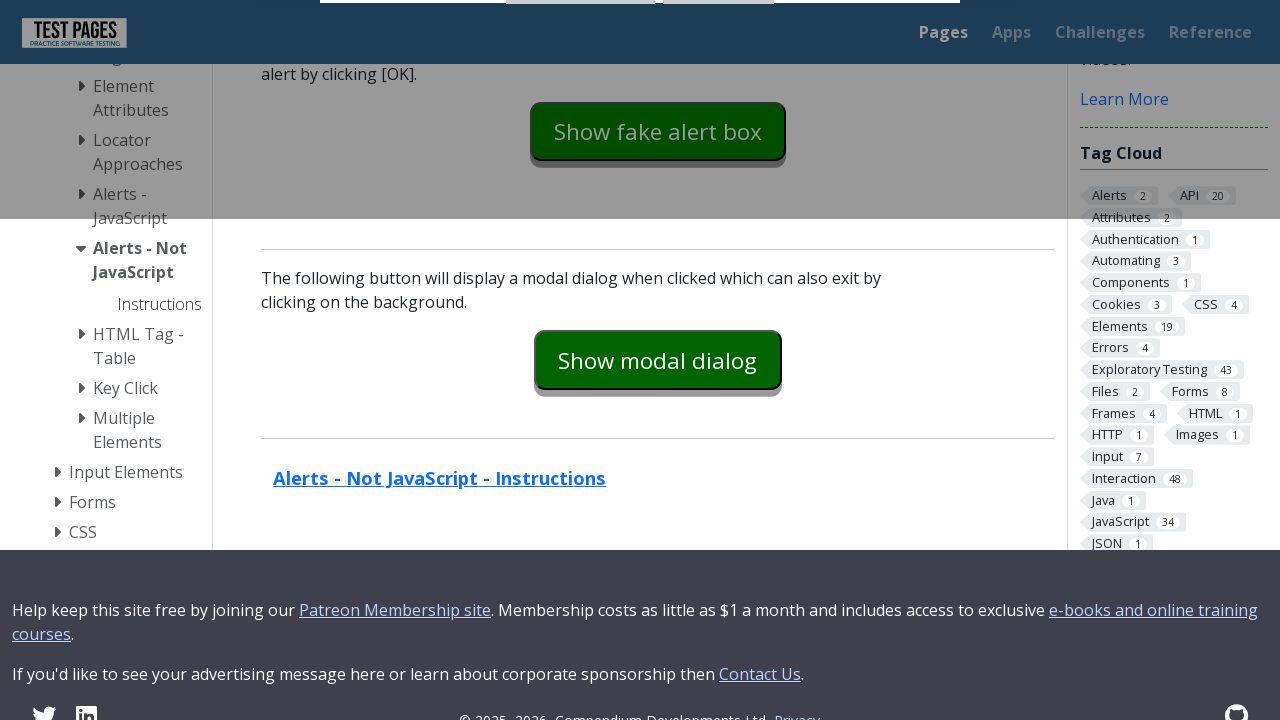

Dispatched Escape key event to document
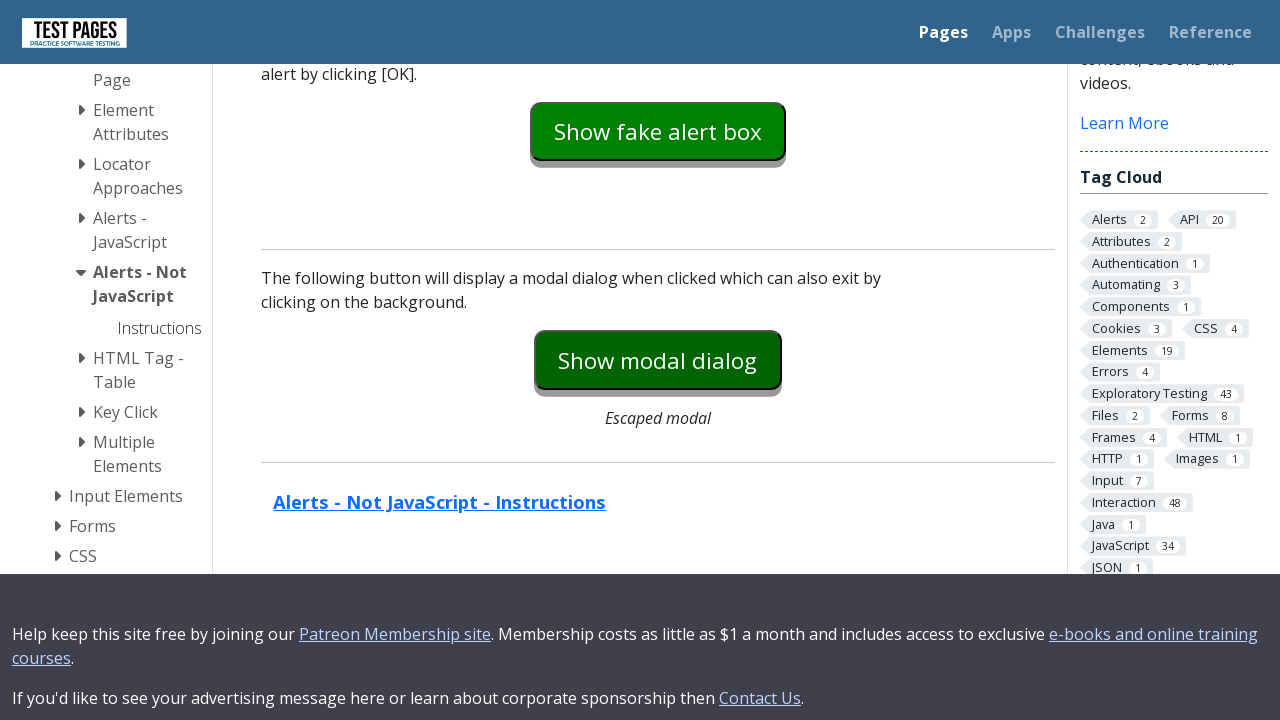

Modal dialog closed successfully
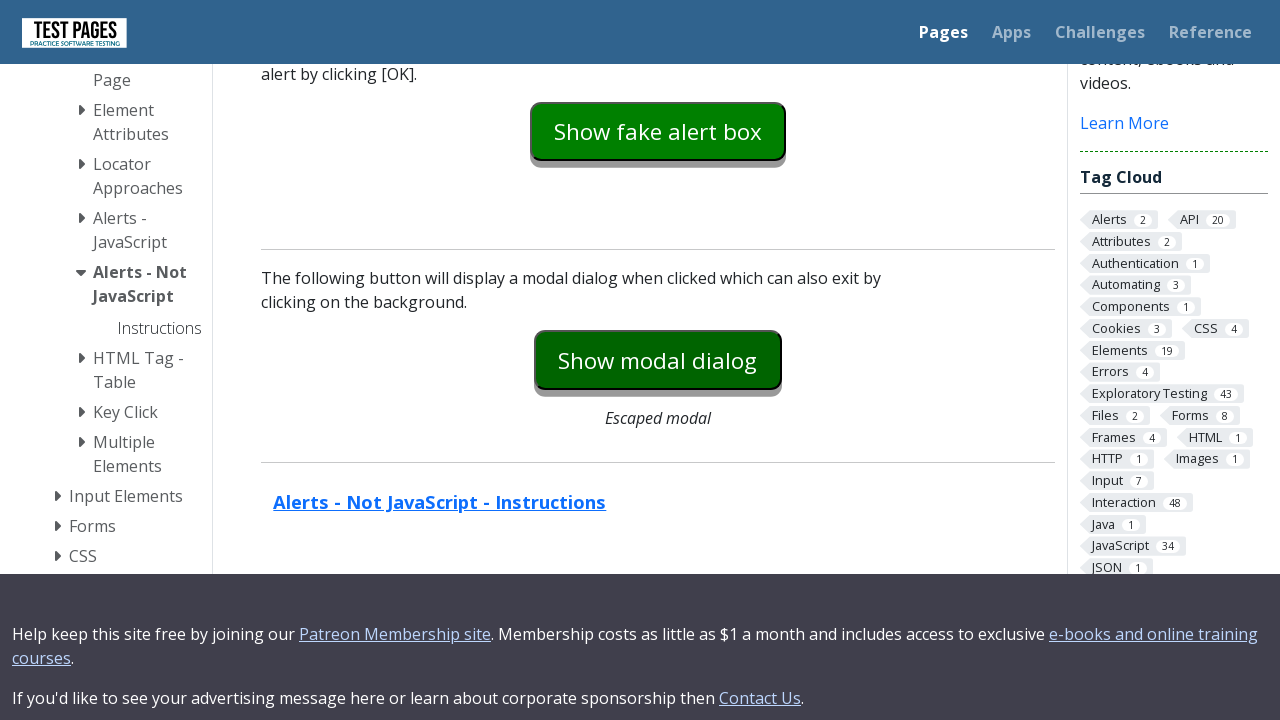

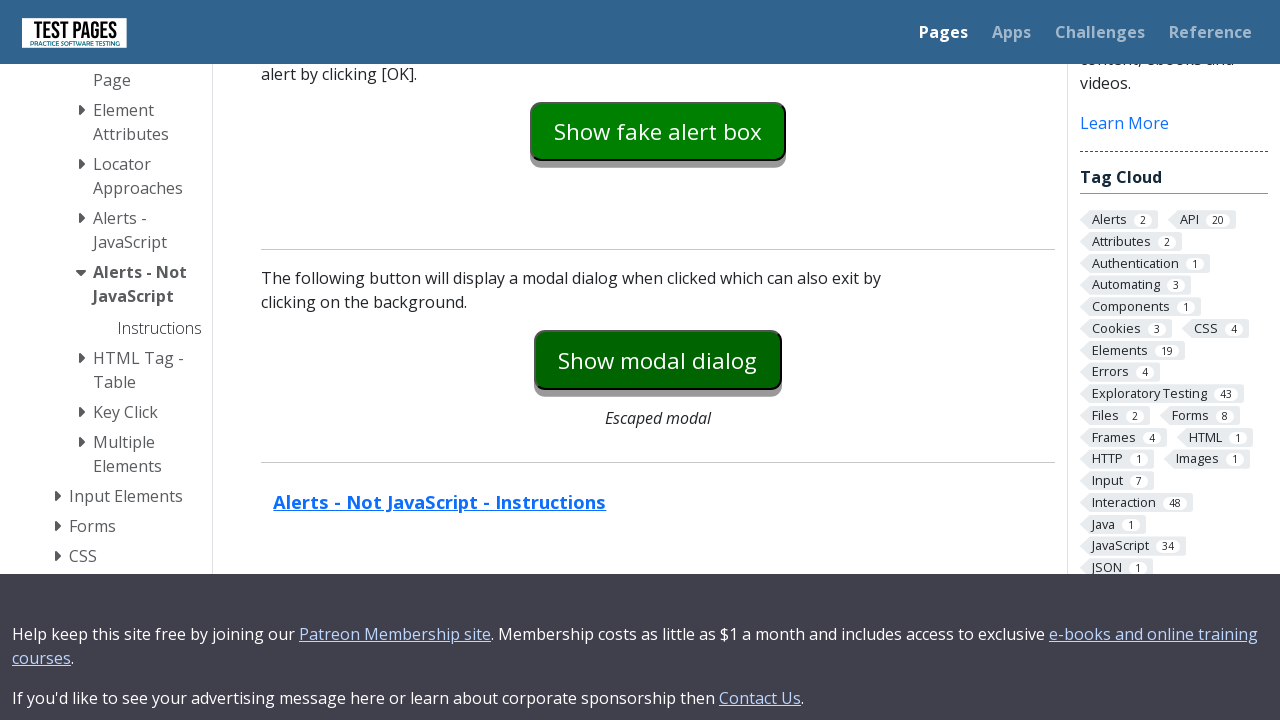